Tests simple JavaScript alert handling by clicking a button that triggers an alert, reading its text, and accepting it

Starting URL: https://training-support.net/webelements/alerts

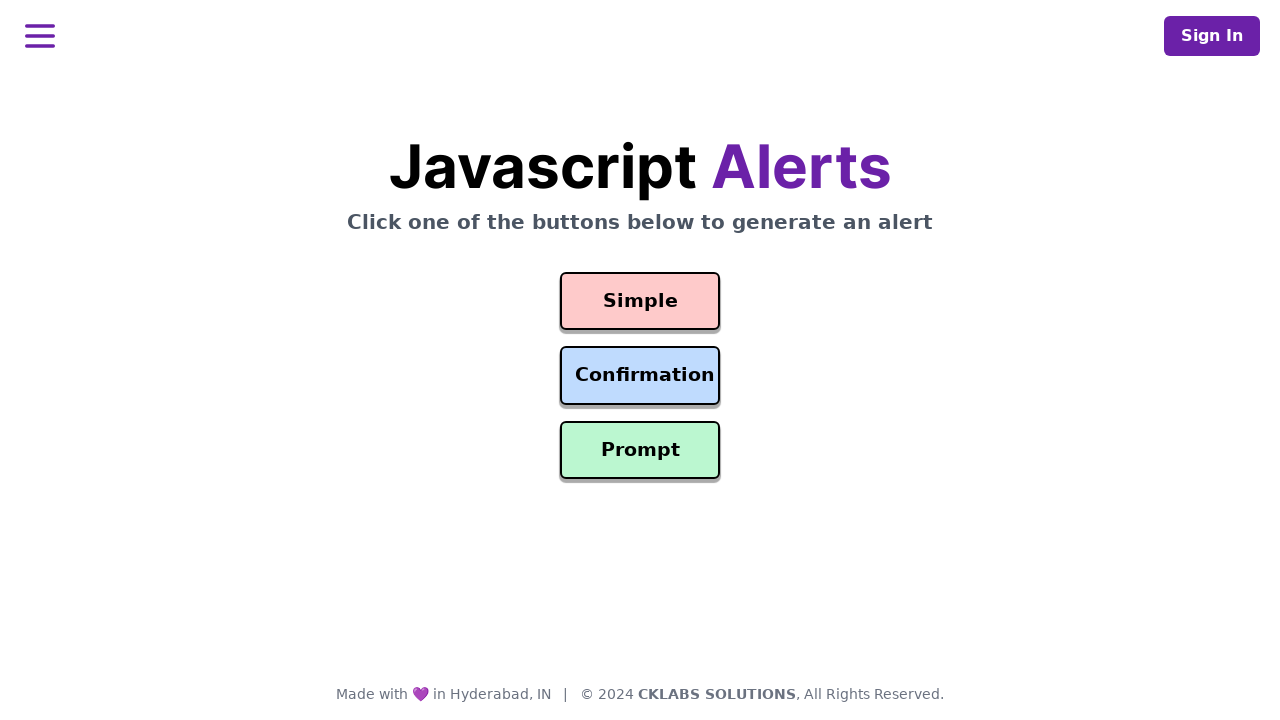

Set up dialog handler for simple alert
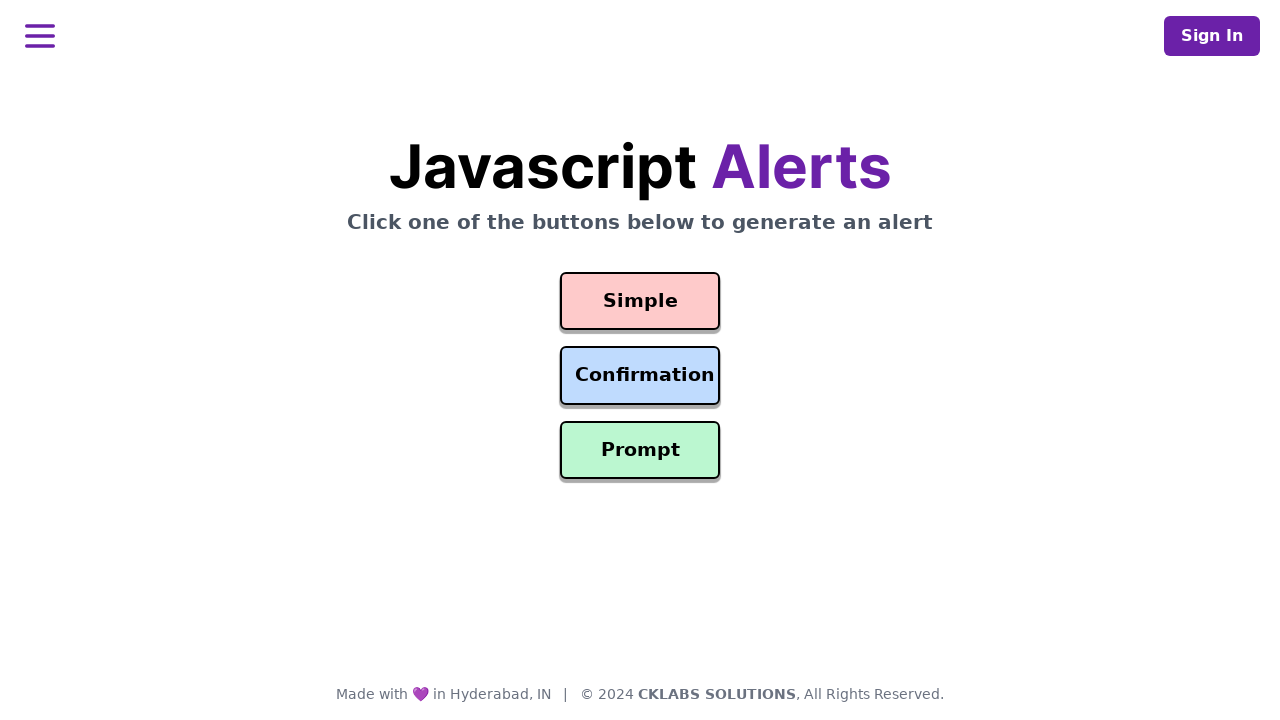

Clicked the Simple Alert button at (640, 301) on #simple
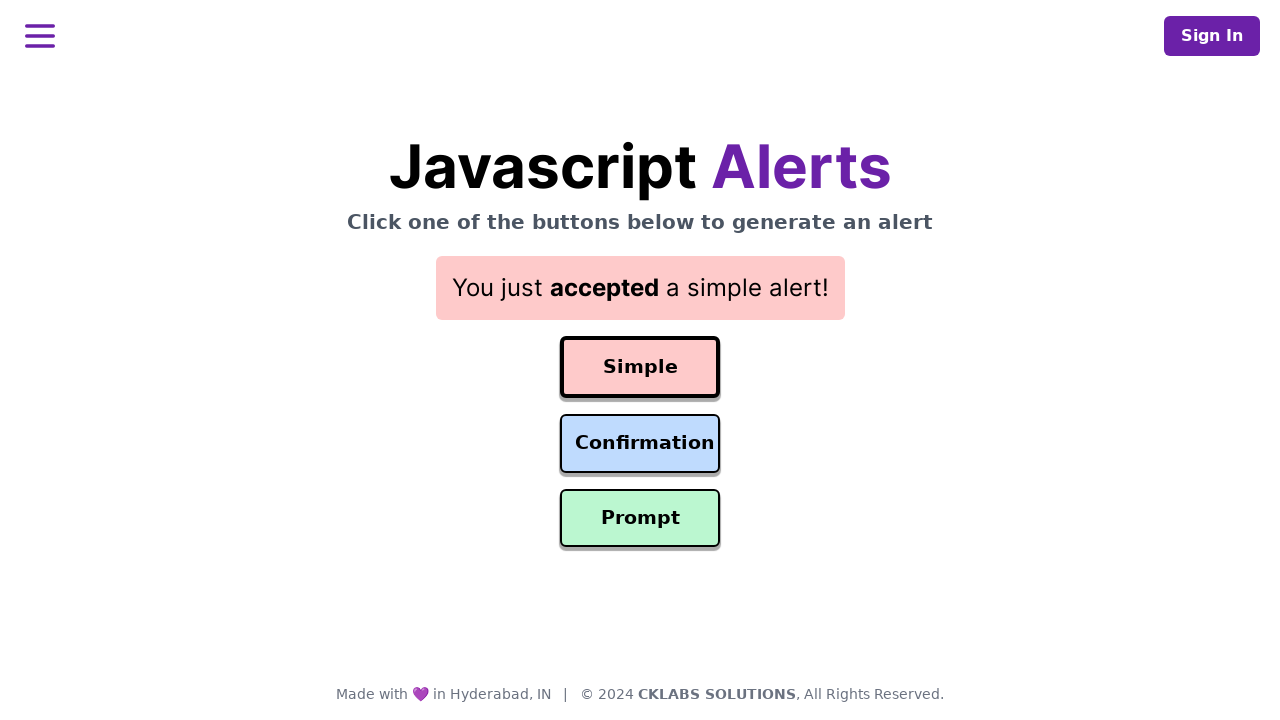

Waited for alert dialog to be handled
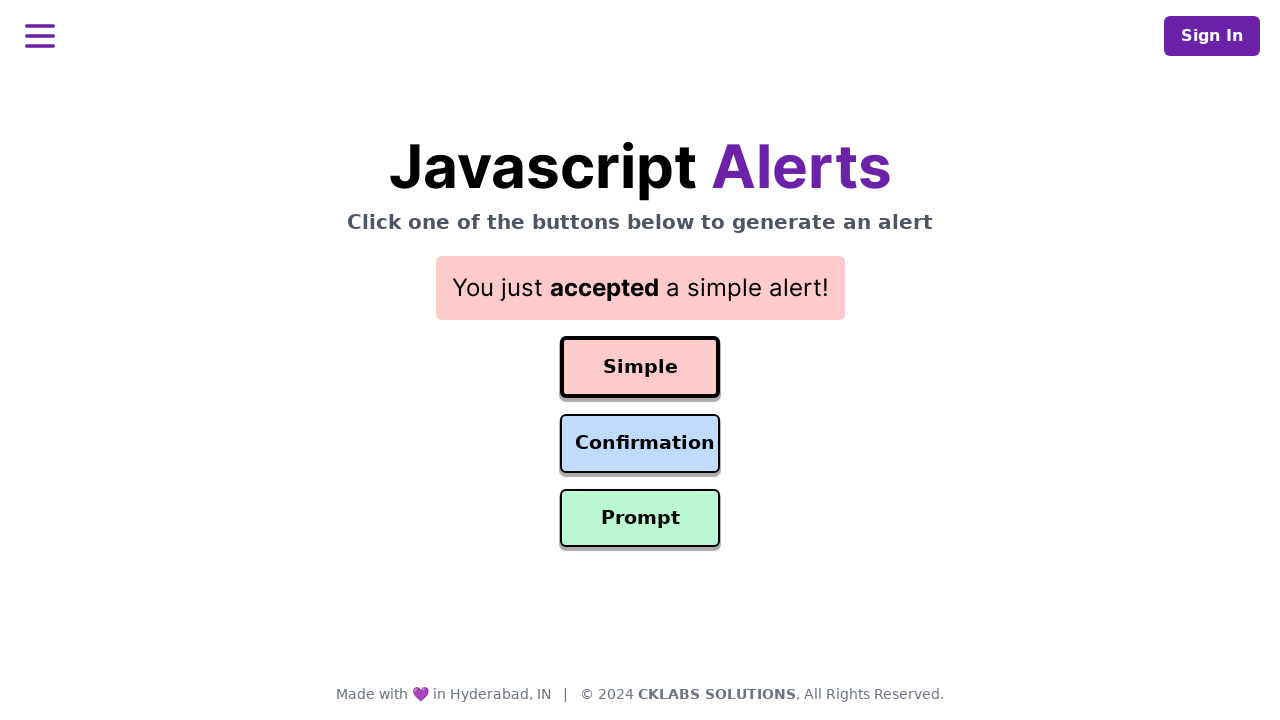

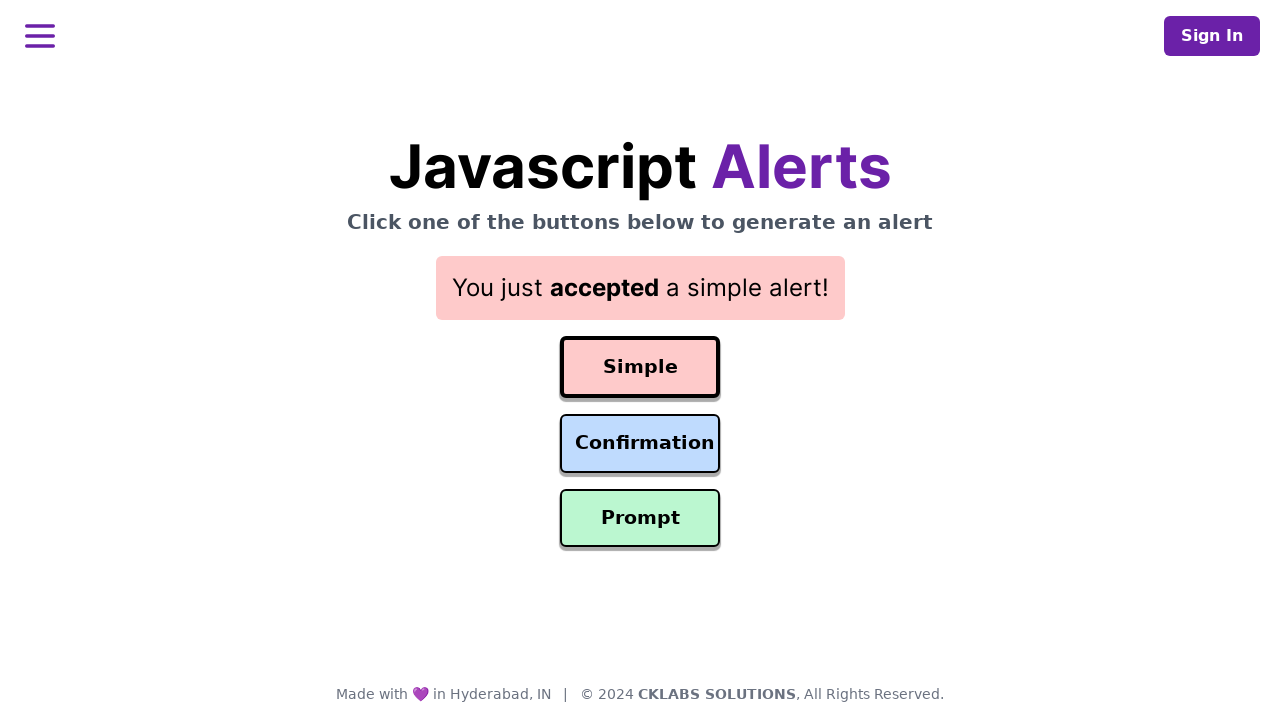